Tests right-click context menu functionality by right-clicking on an image, navigating through menu items, switching to a new window, and verifying the URL and header text of the opened page.

Starting URL: http://deluxe-menu.com/popup-mode-sample.html

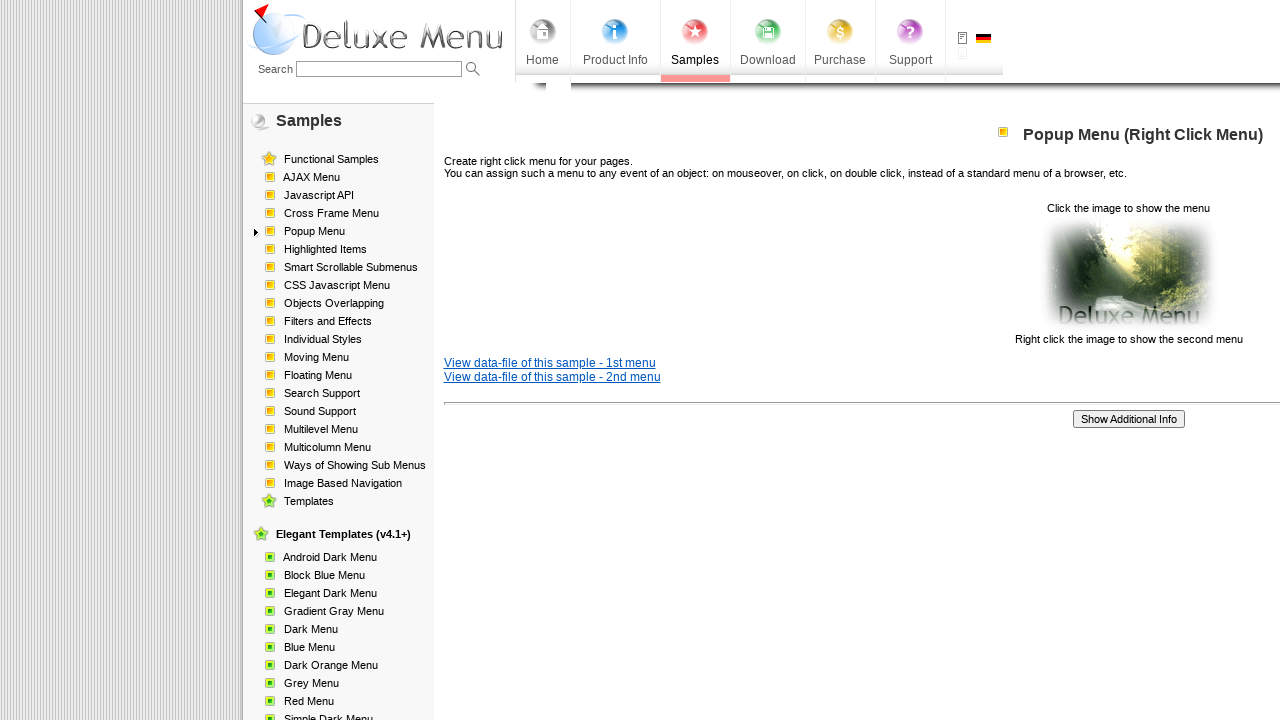

Located and waited for image element to be available
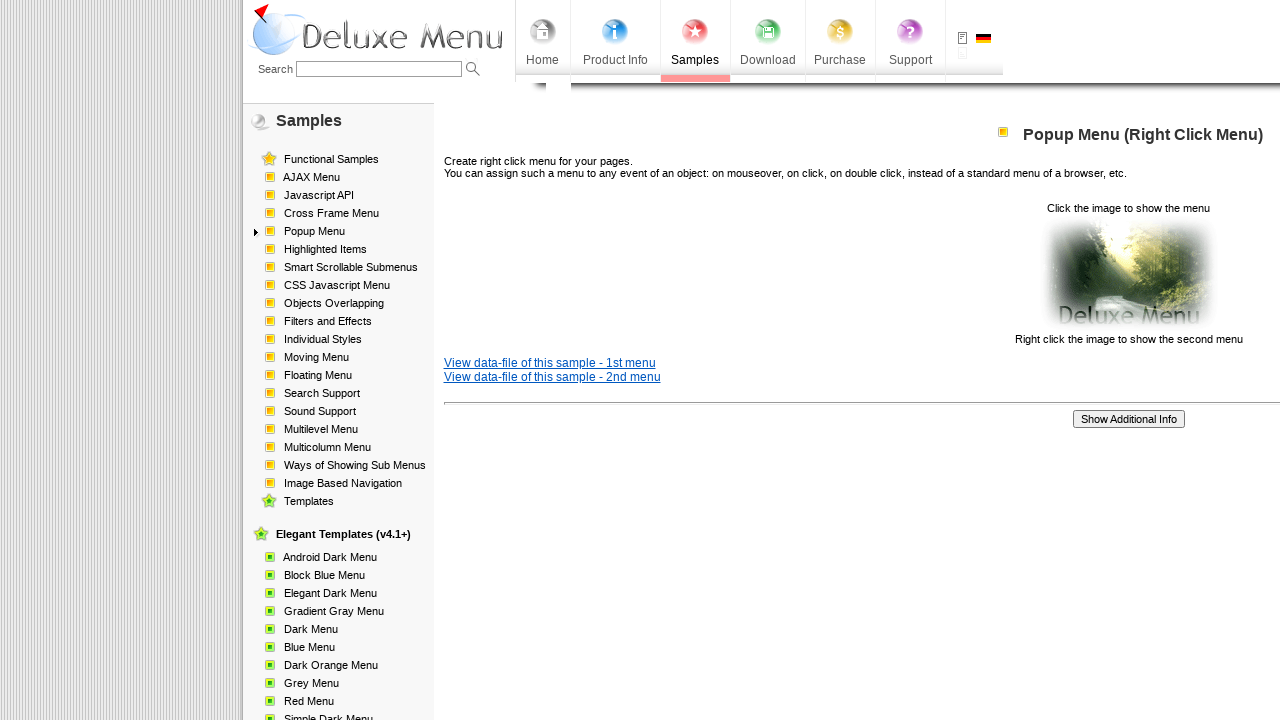

Right-clicked on image to open context menu at (1128, 274) on (//p[@align='center']/img)[2]
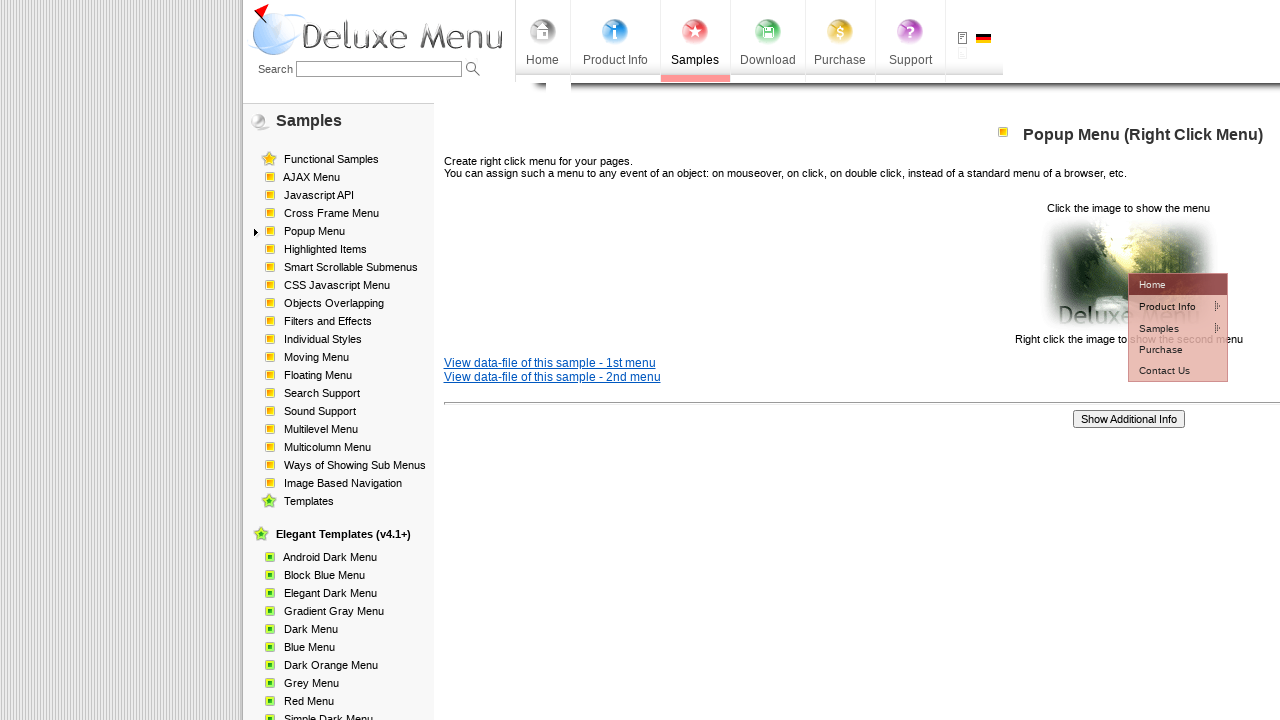

Clicked first context menu item at (1165, 306) on #dm2m1i1tdT
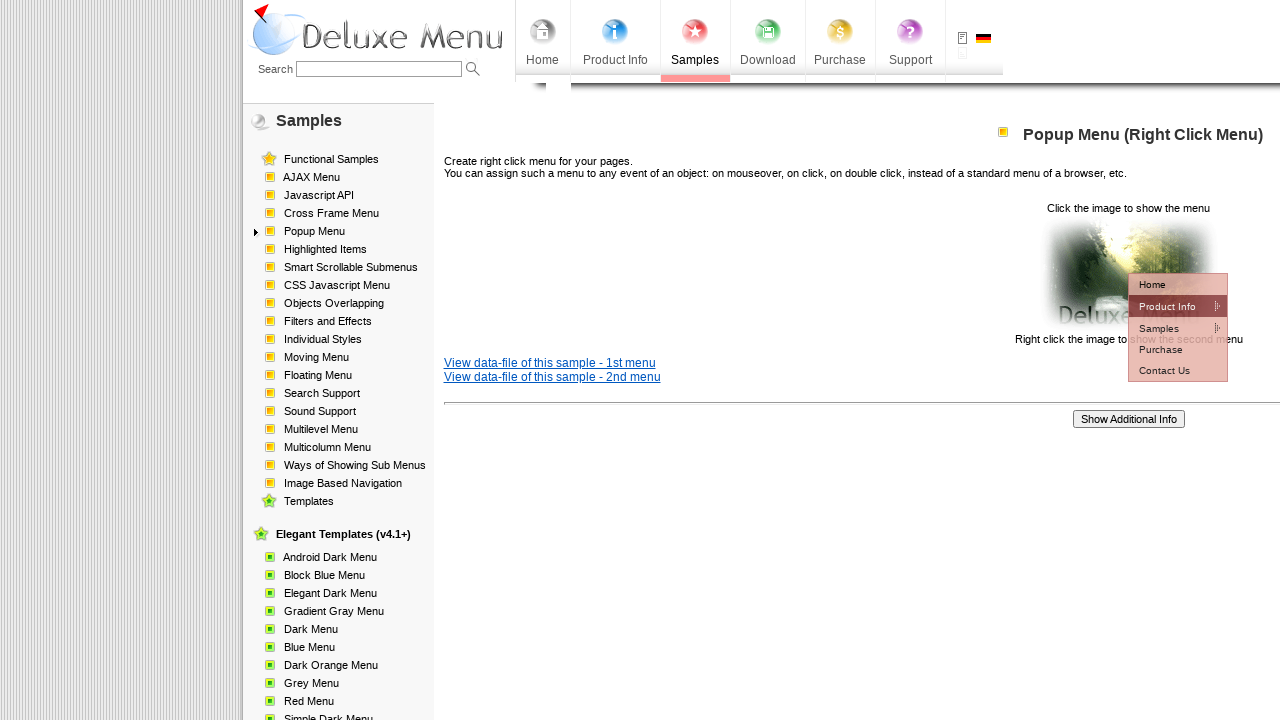

Clicked second context menu item at (1052, 327) on #dm2m2i1tdT
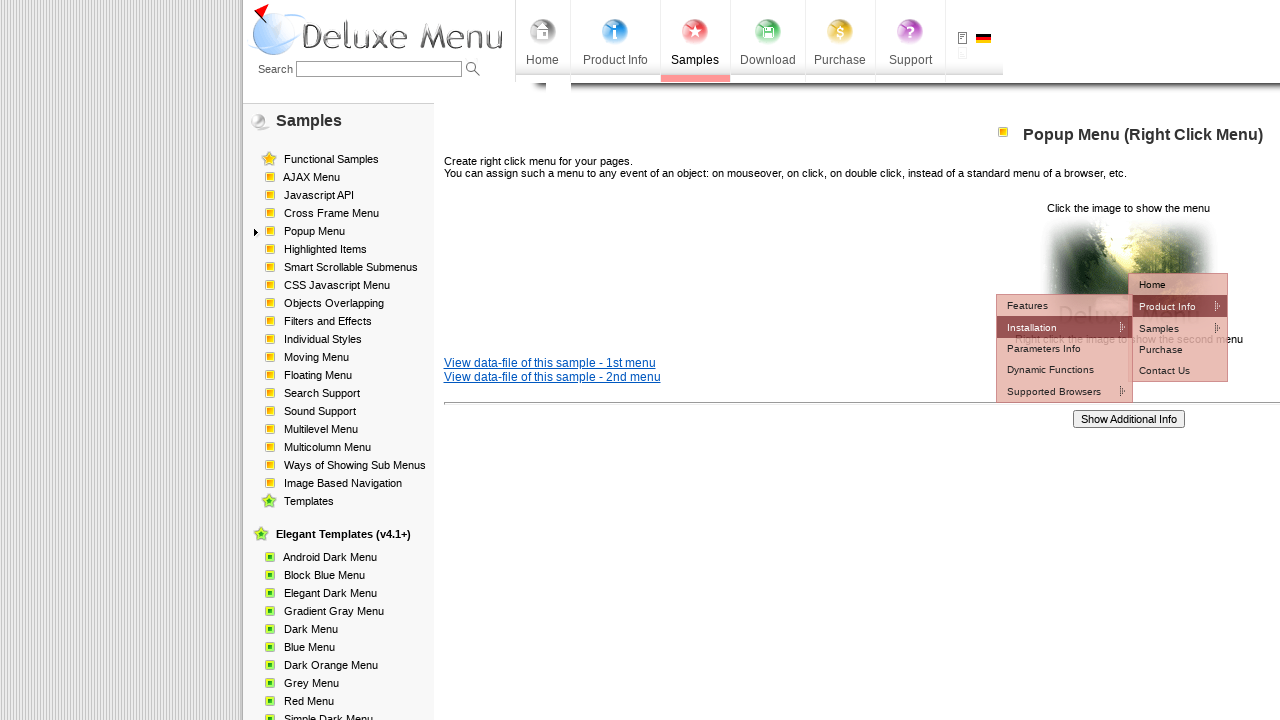

Clicked third context menu item at (1178, 348) on #dm2m3i1tdT
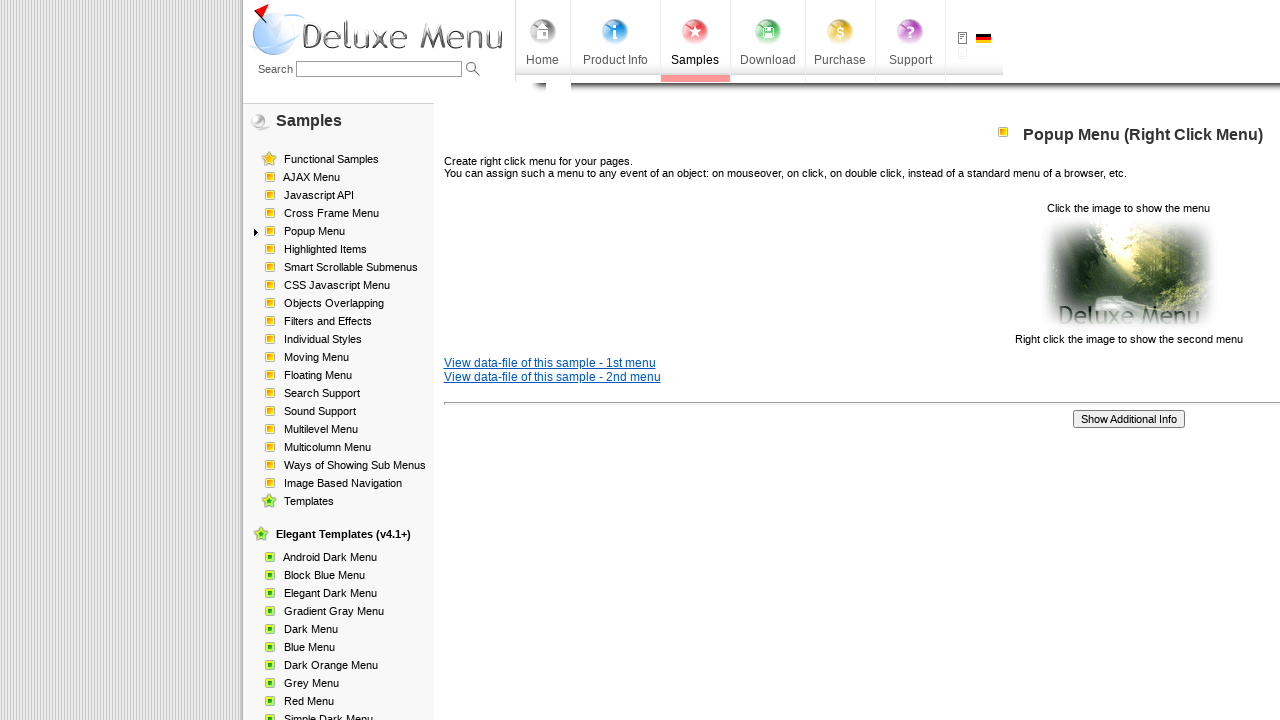

Waited for new window/tab to open
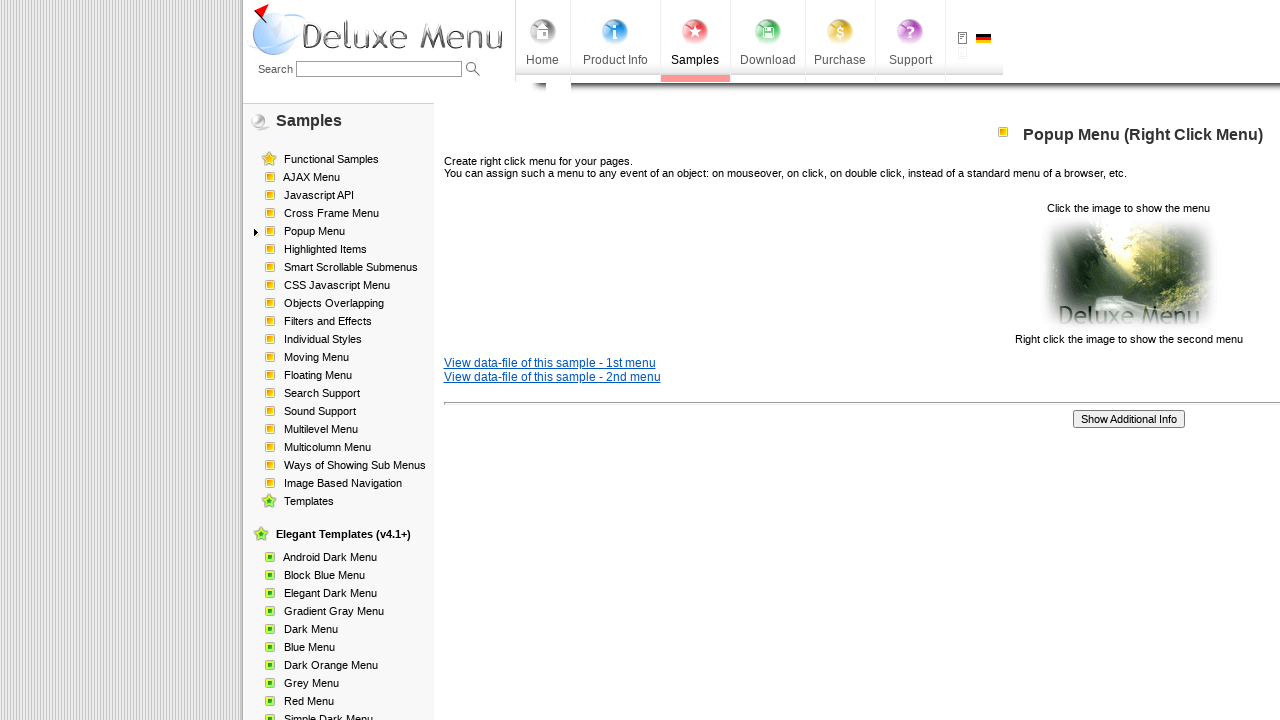

Retrieved all open pages/windows
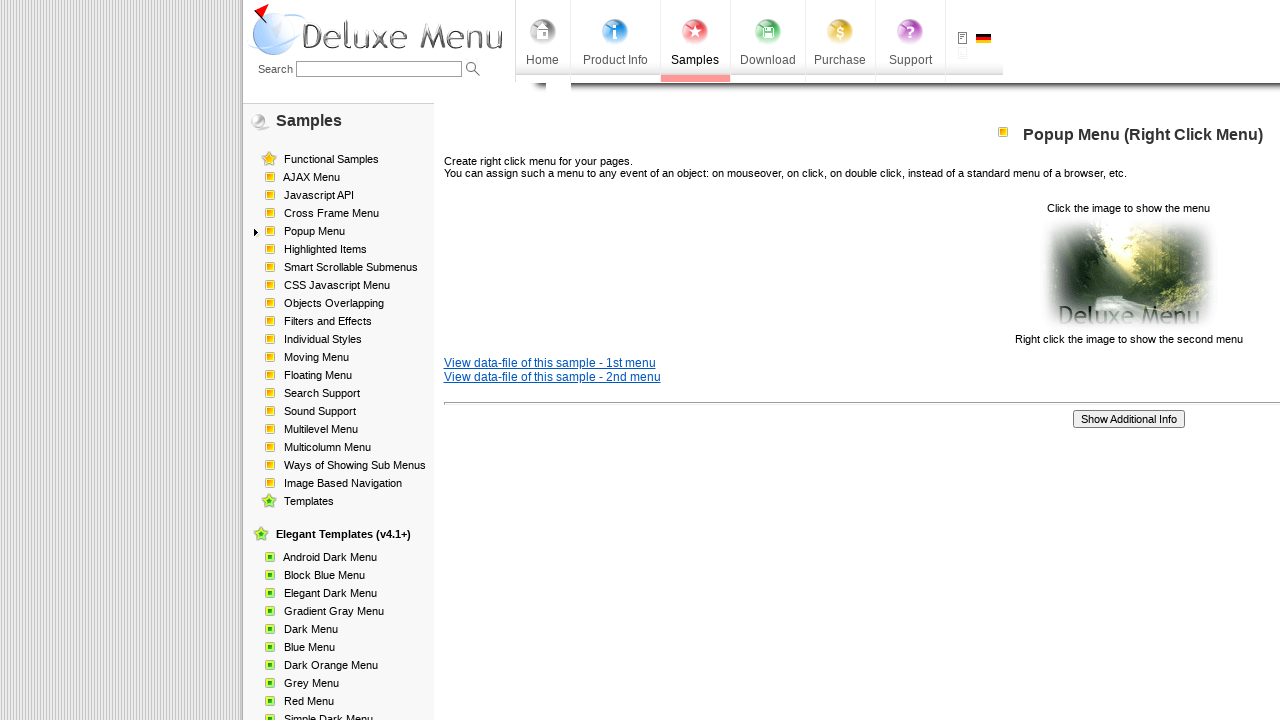

Switched to child window/tab
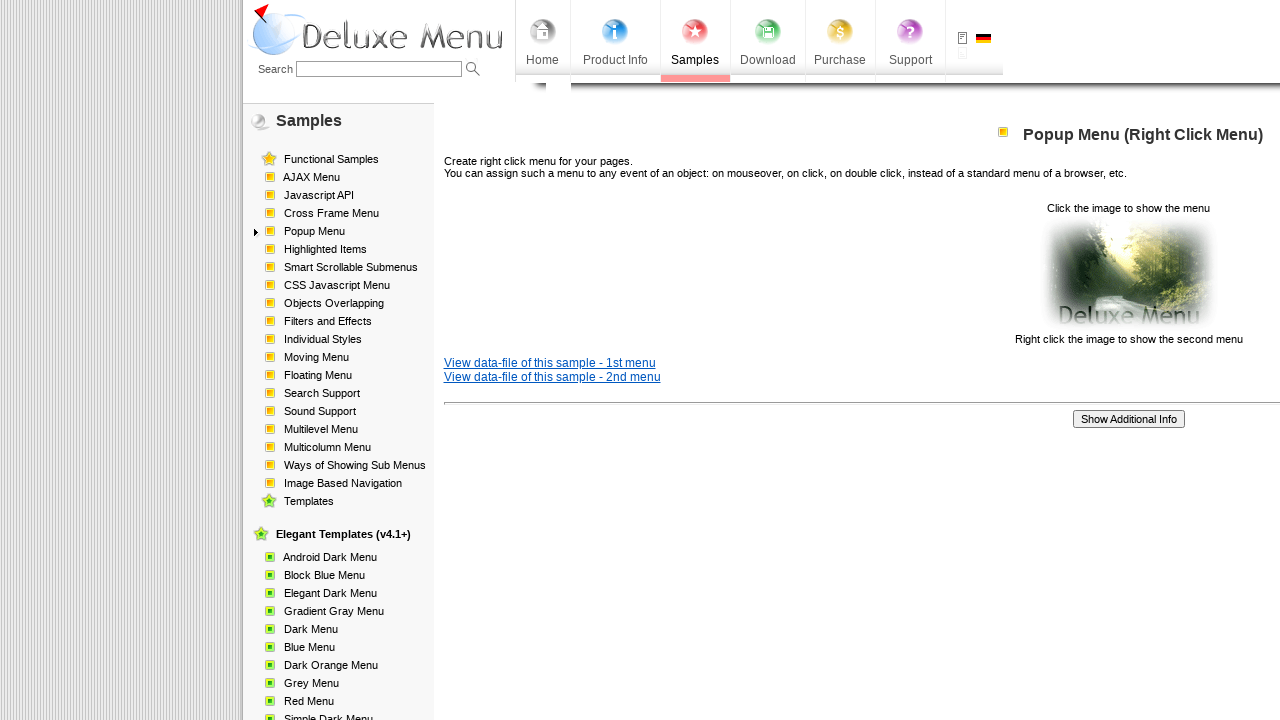

Child page loaded completely
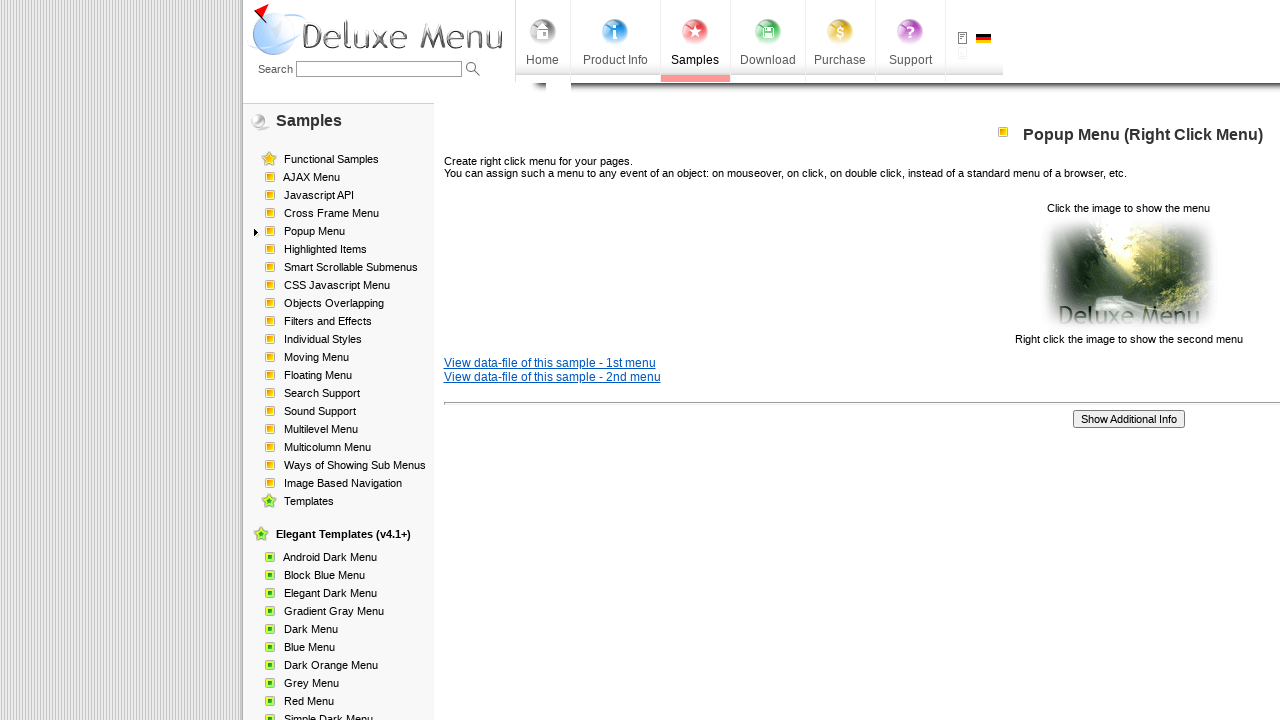

Retrieved child page URL: http://deluxe-menu.com/installation-info.html
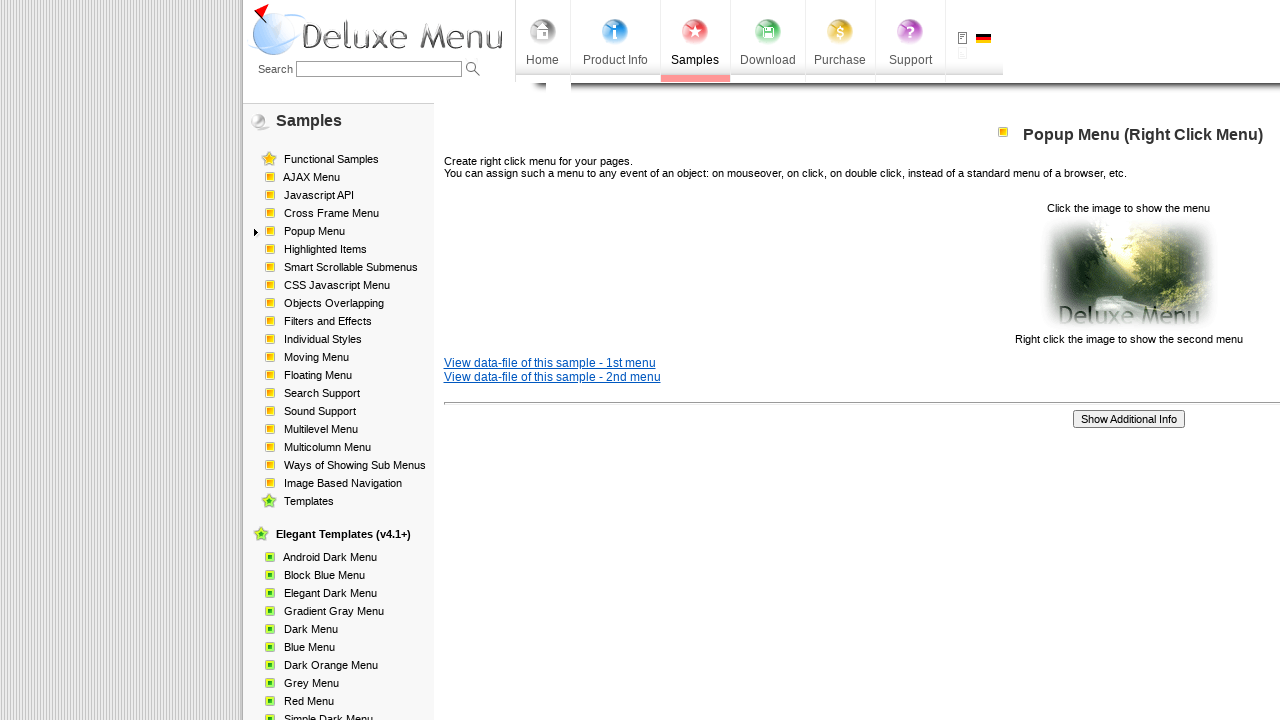

Verified child page URL matches expected URL
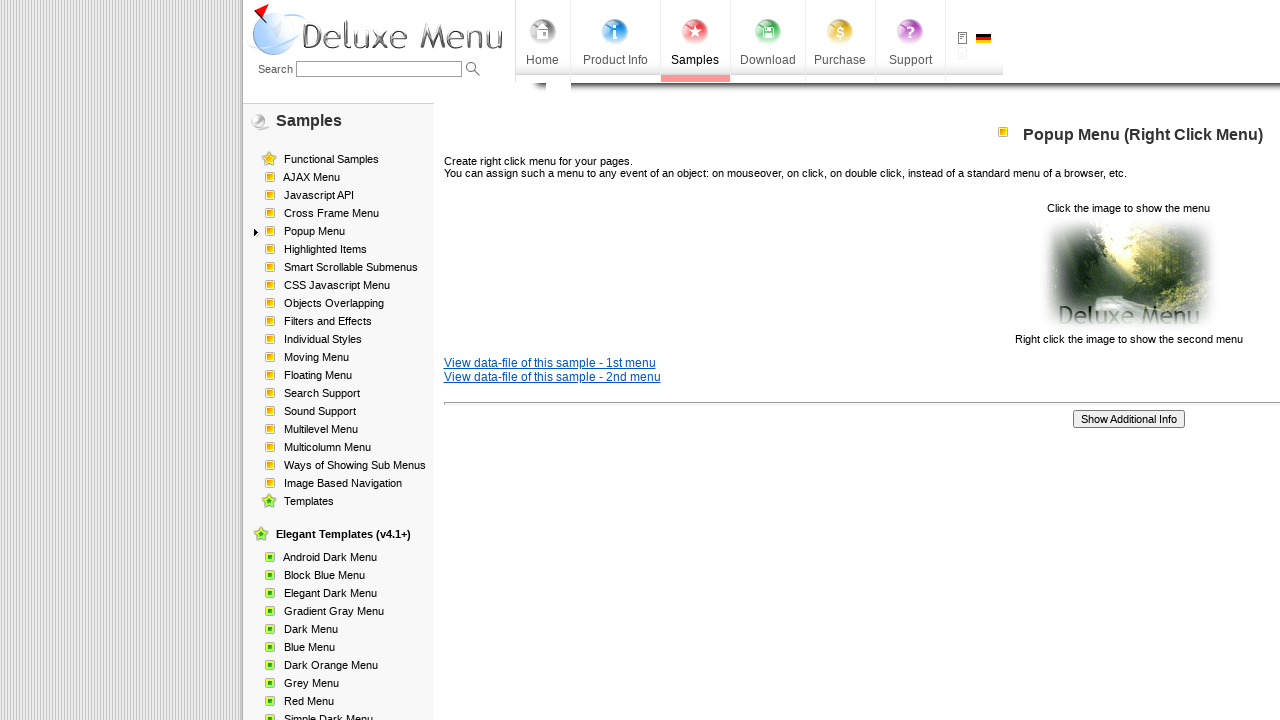

Retrieved header text: Menu Script Installation
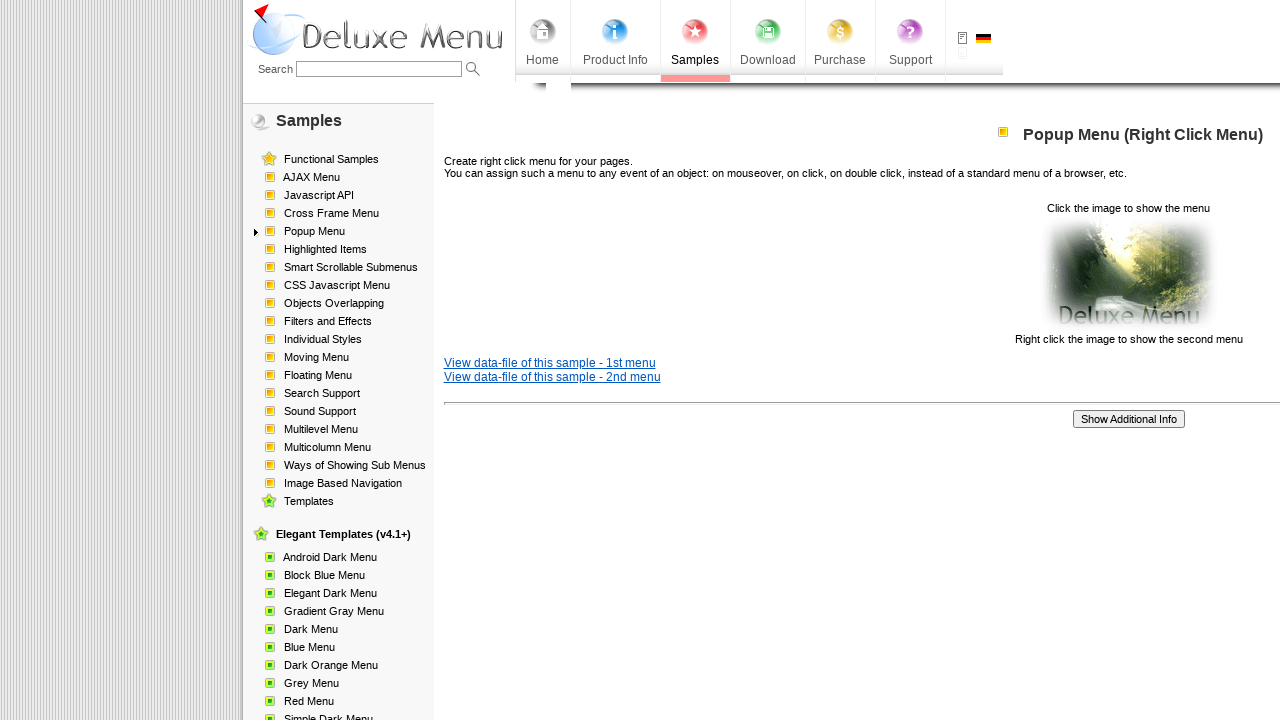

Verified header text matches expected value
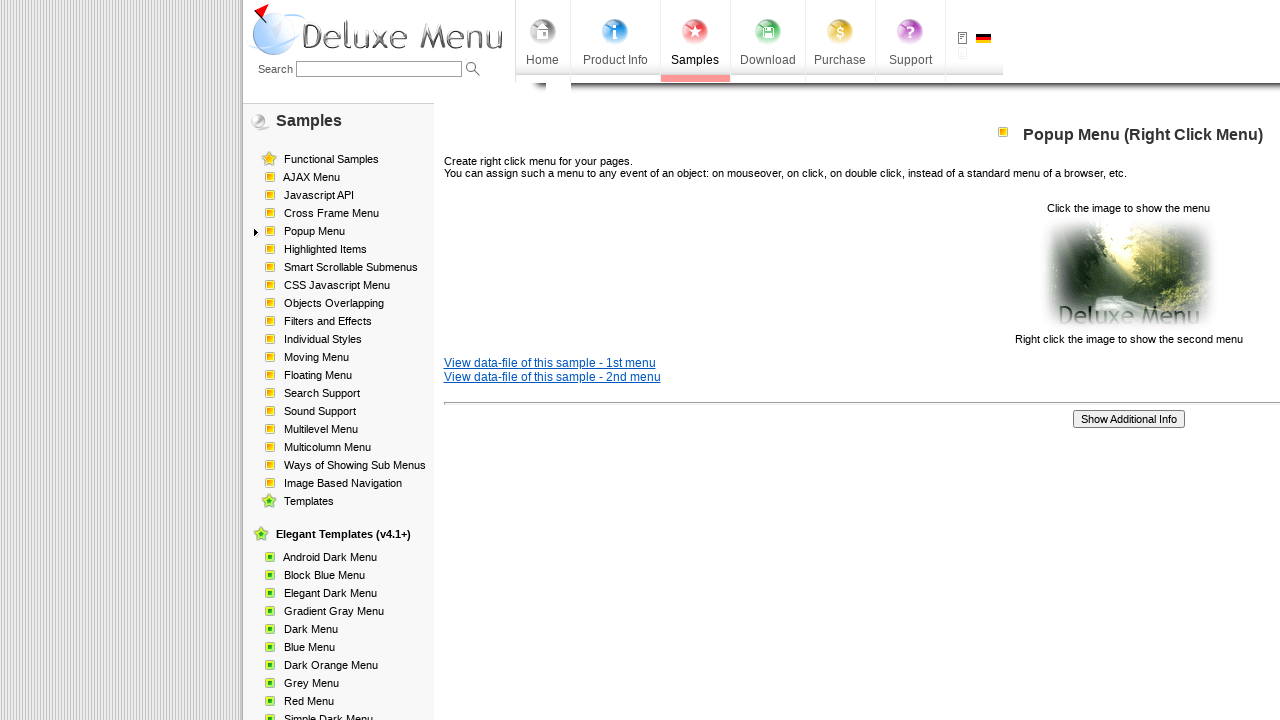

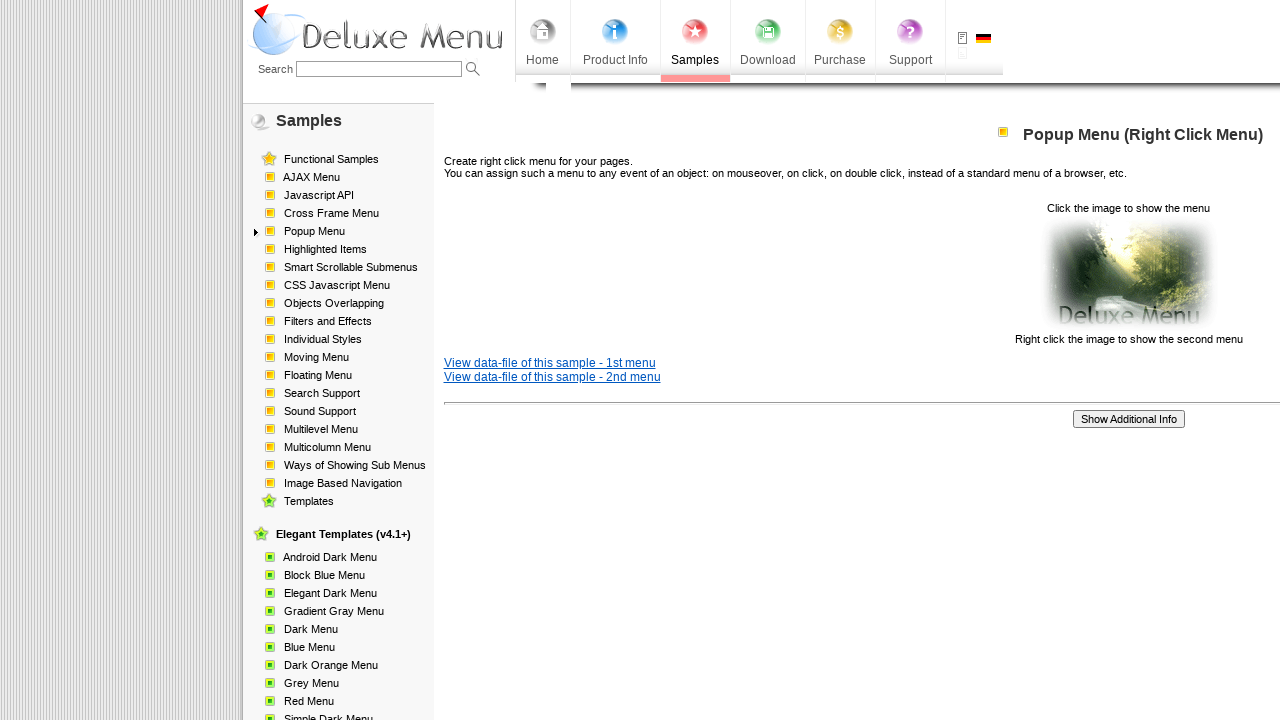